Tests keyboard key press functionality by sending the Space key to an input element and then sending the Left arrow key, verifying that the page correctly displays which key was pressed each time.

Starting URL: http://the-internet.herokuapp.com/key_presses

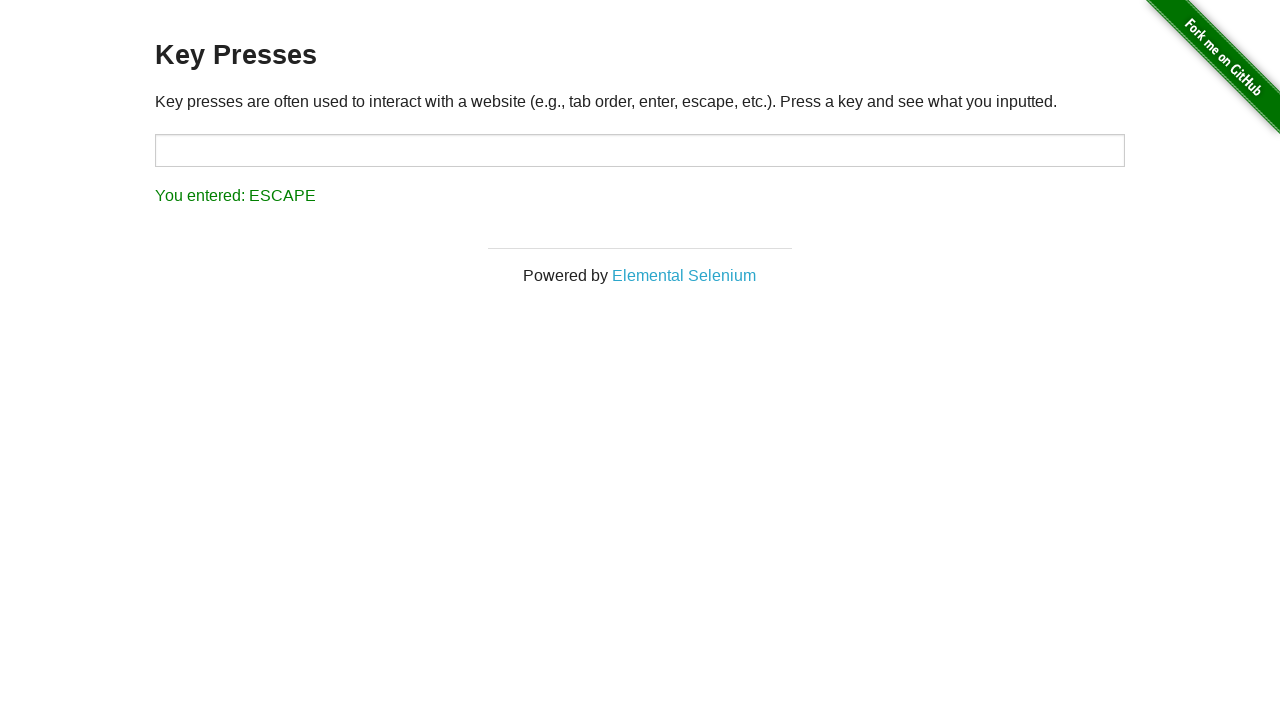

Pressed Space key on target input element on #target
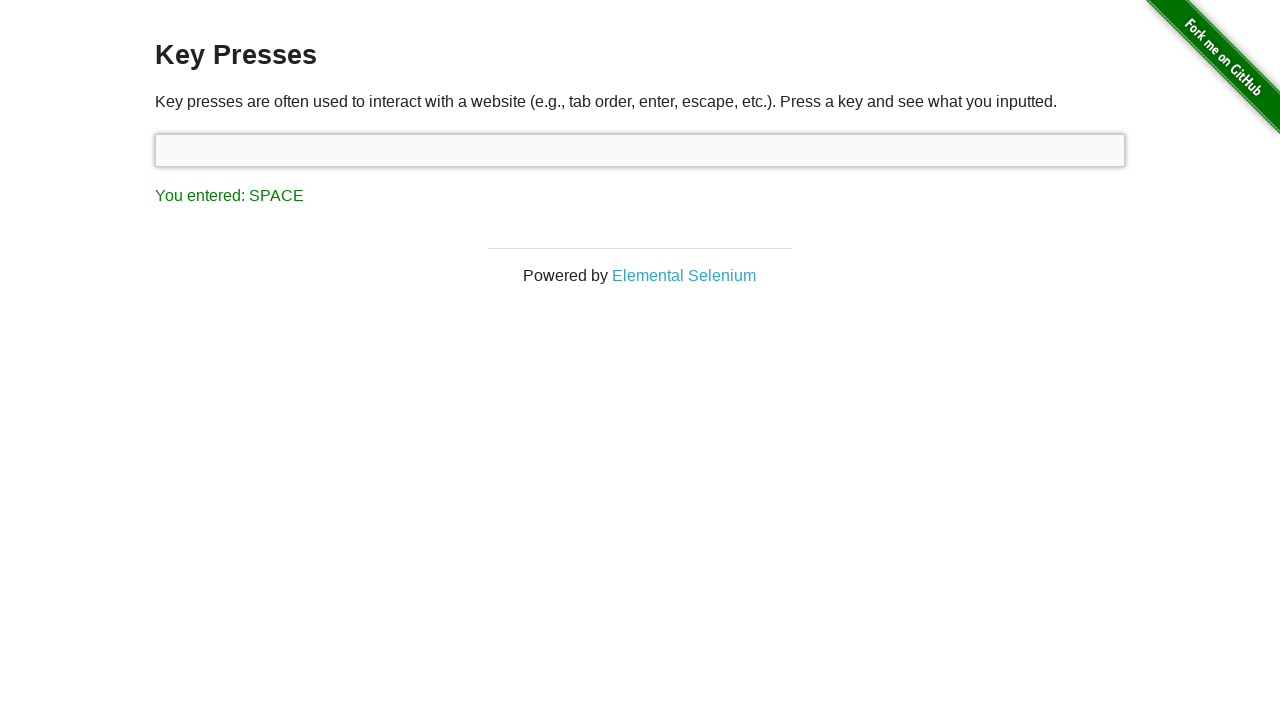

Result element loaded after Space key press
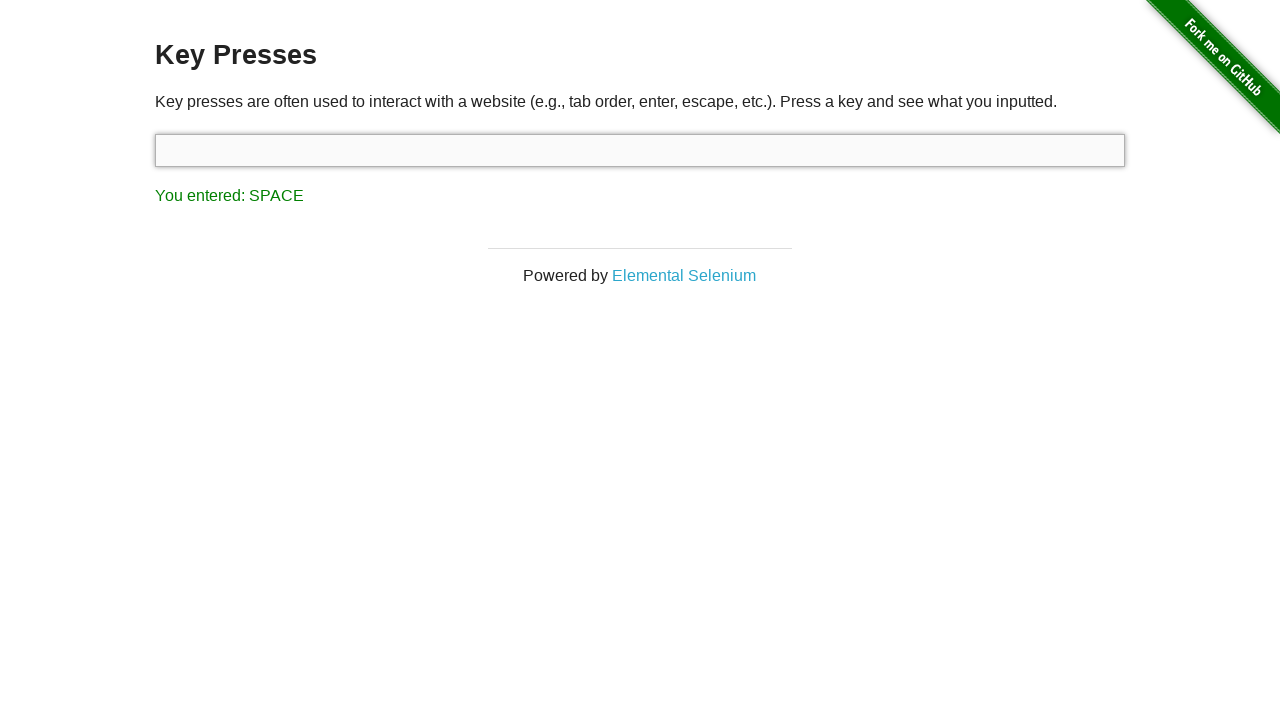

Retrieved result text content
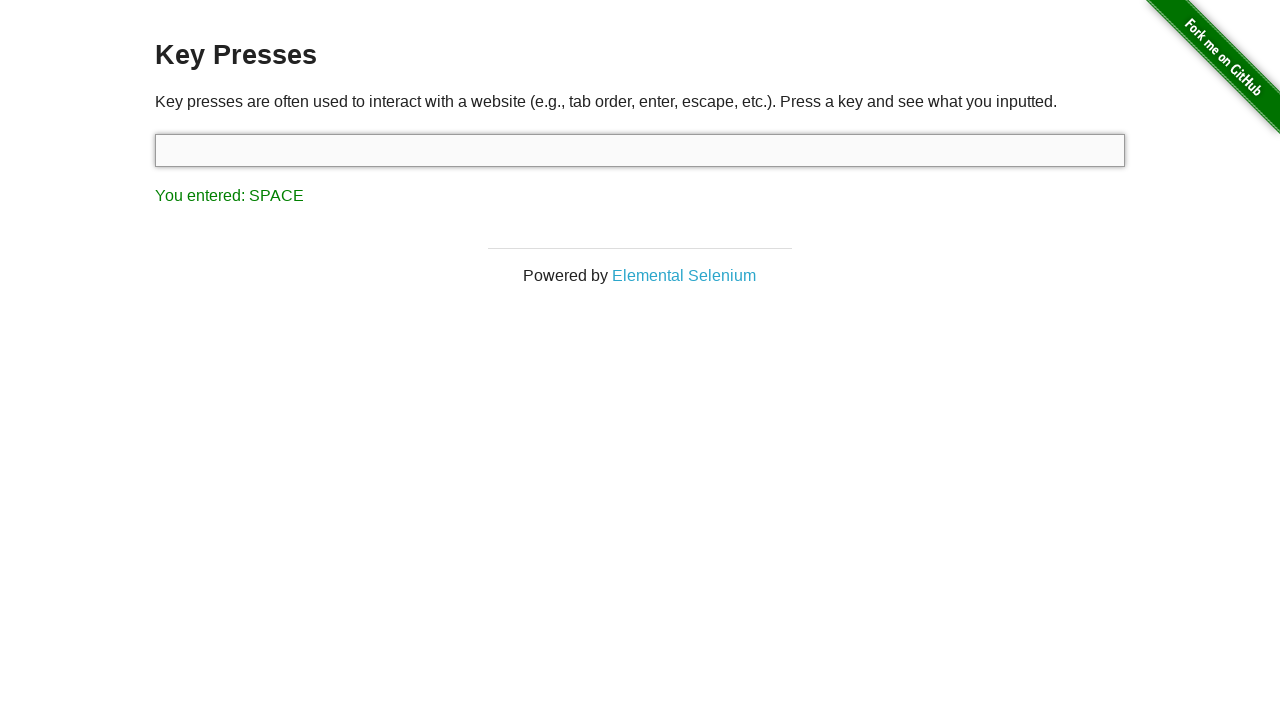

Verified Space key was correctly registered: 'You entered: SPACE'
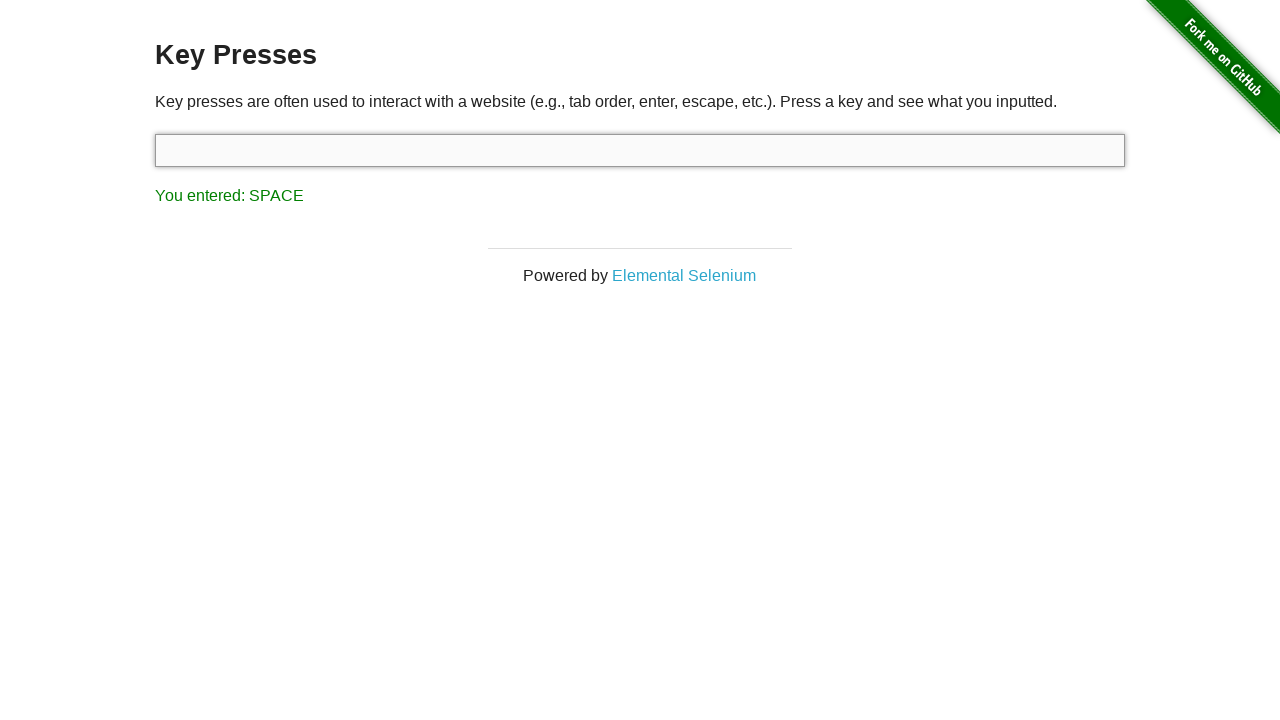

Pressed Left arrow key using keyboard
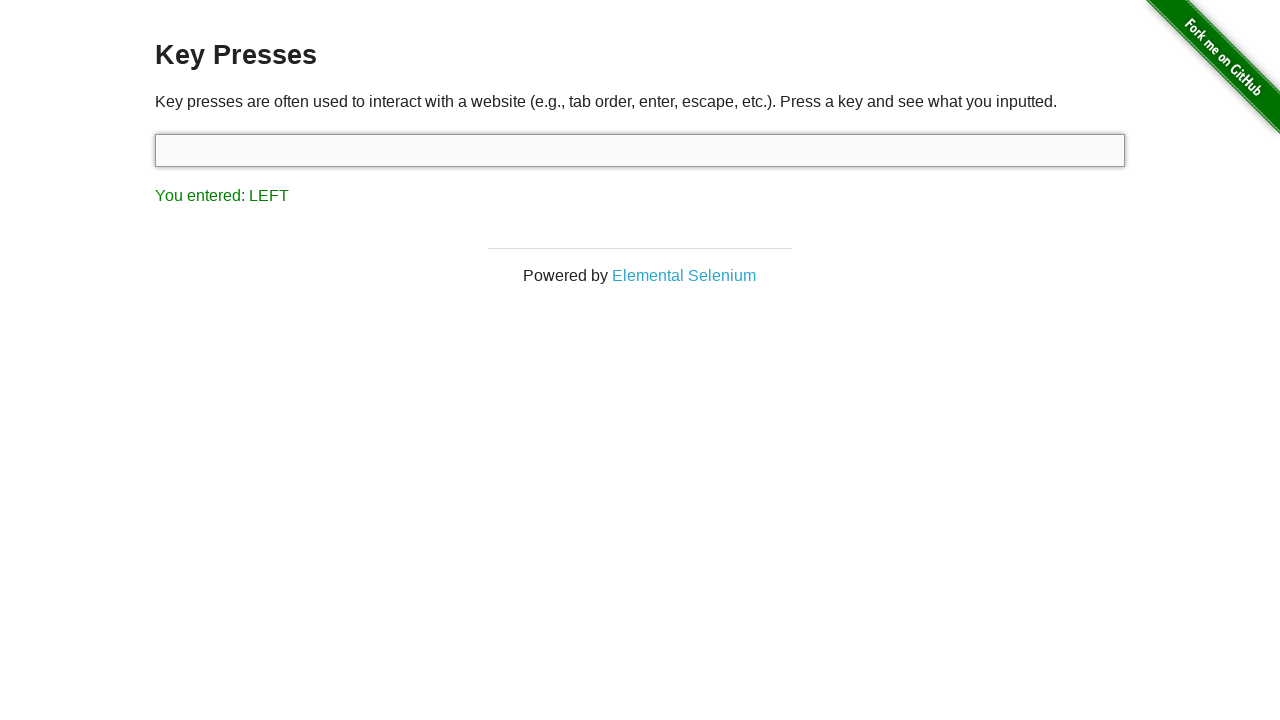

Retrieved updated result text content
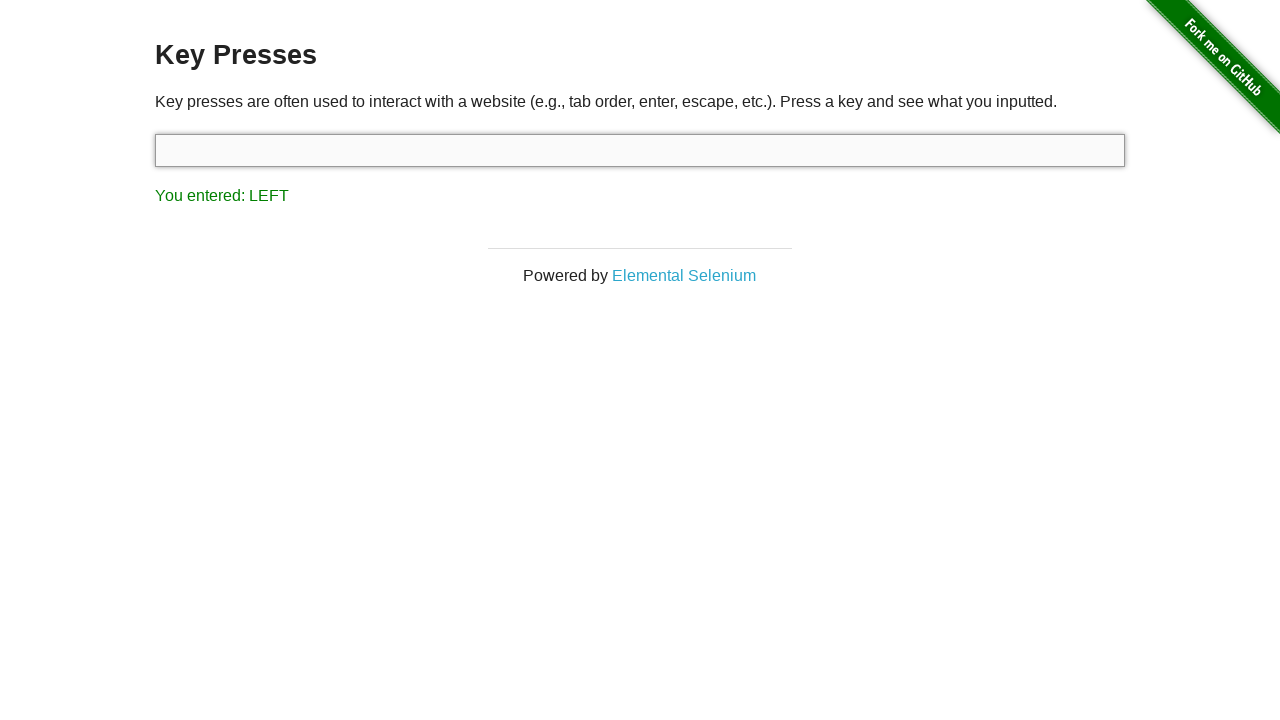

Verified Left arrow key was correctly registered: 'You entered: LEFT'
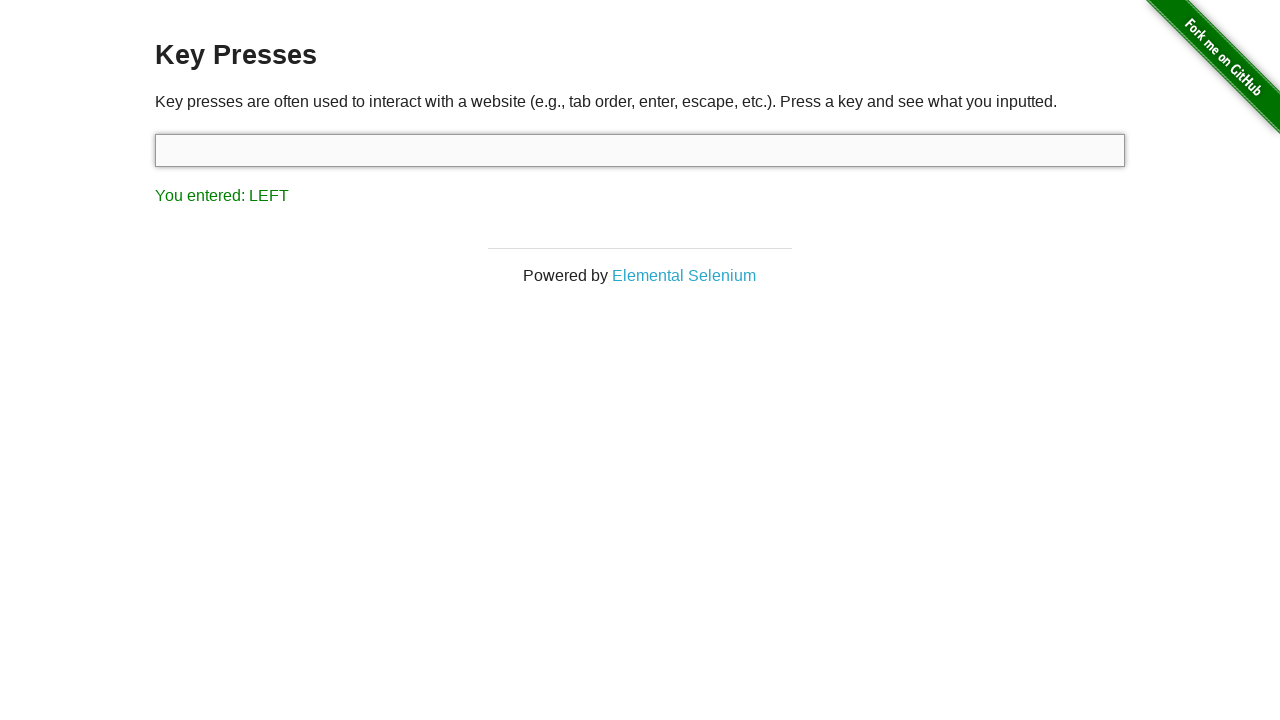

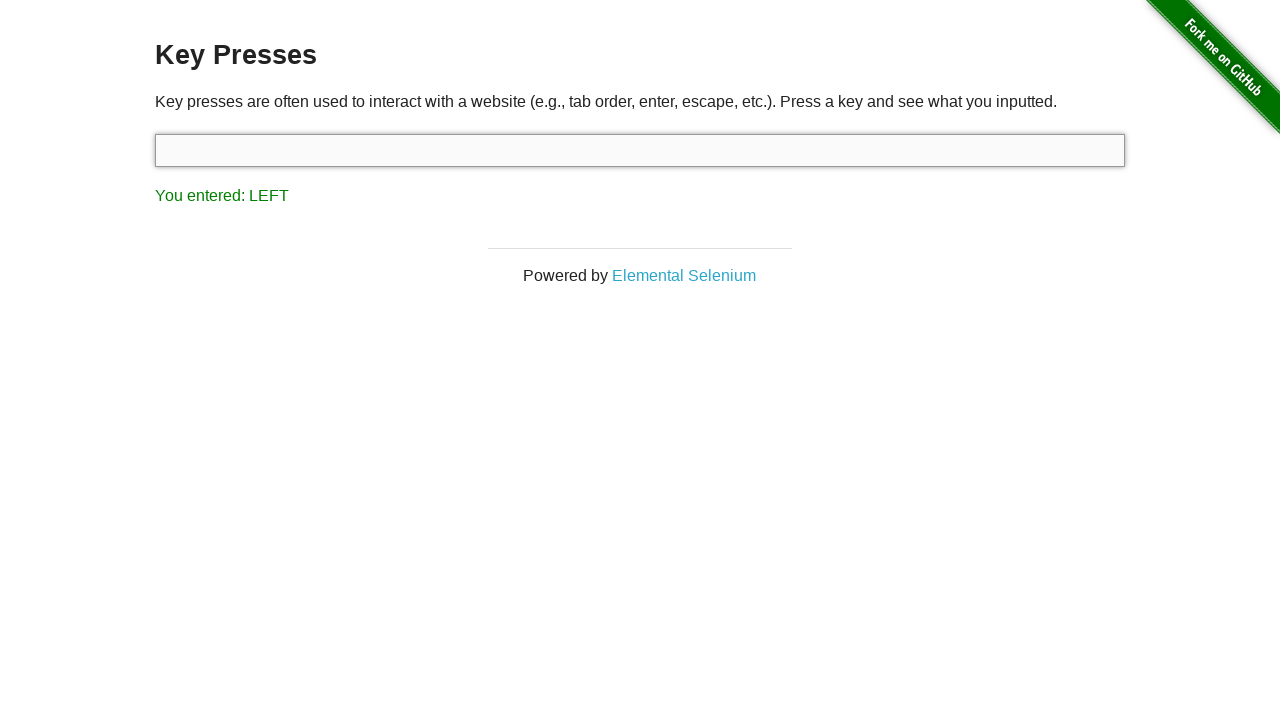